Tests infinite scroll functionality by waiting for initial paragraphs to load, scrolling to the last paragraph, and verifying that additional paragraphs are loaded dynamically.

Starting URL: https://bonigarcia.dev/selenium-webdriver-java/infinite-scroll.html

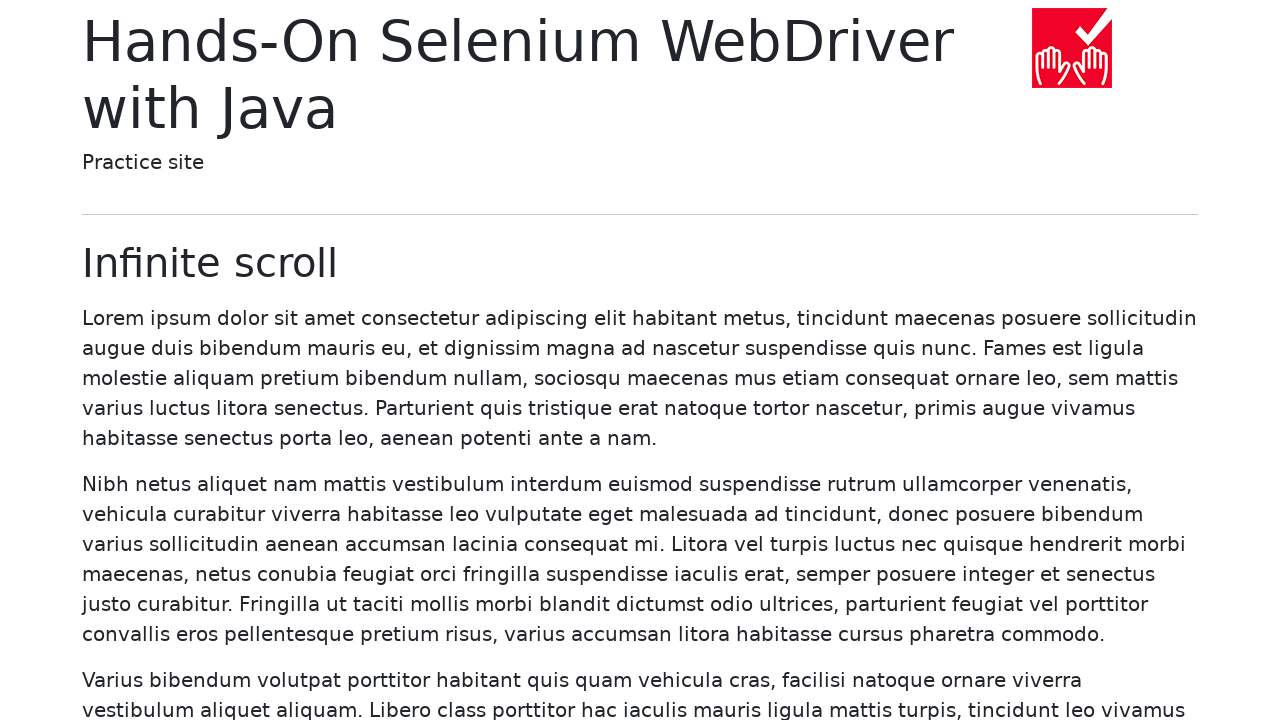

Waited for initial paragraphs to load
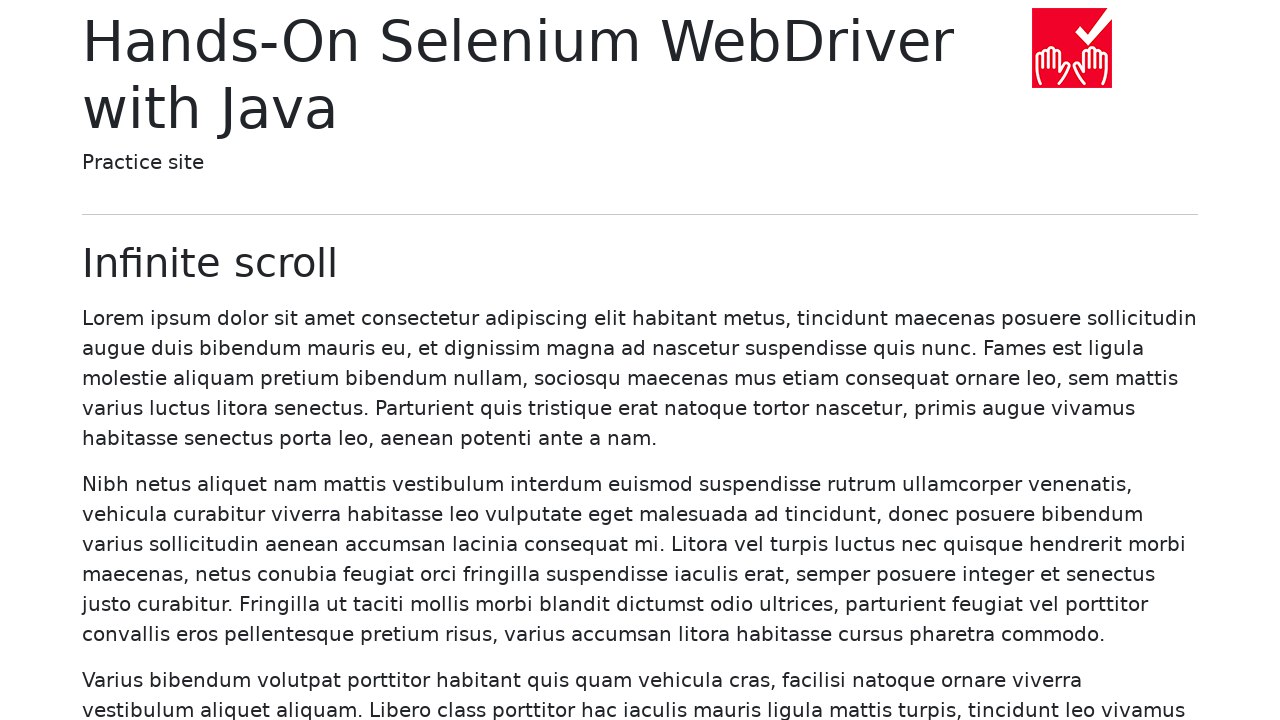

Retrieved initial paragraph count: 20 paragraphs
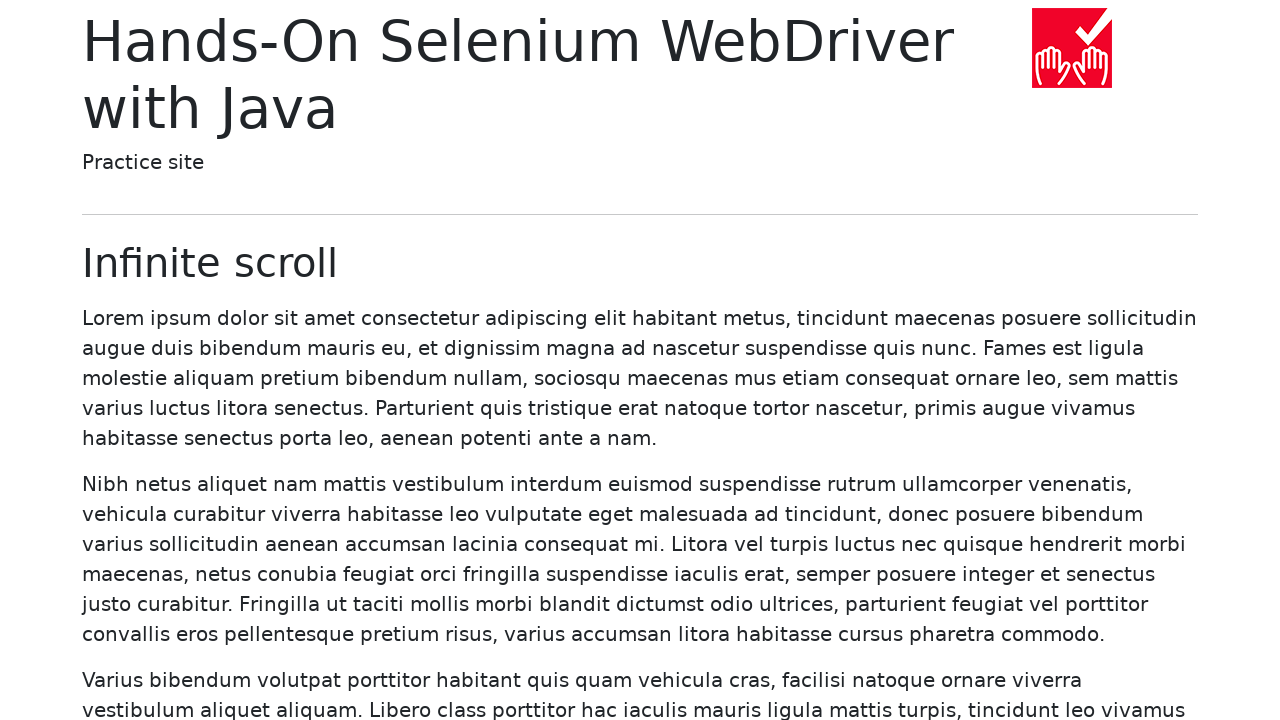

Scrolled last paragraph (p[20]) into view
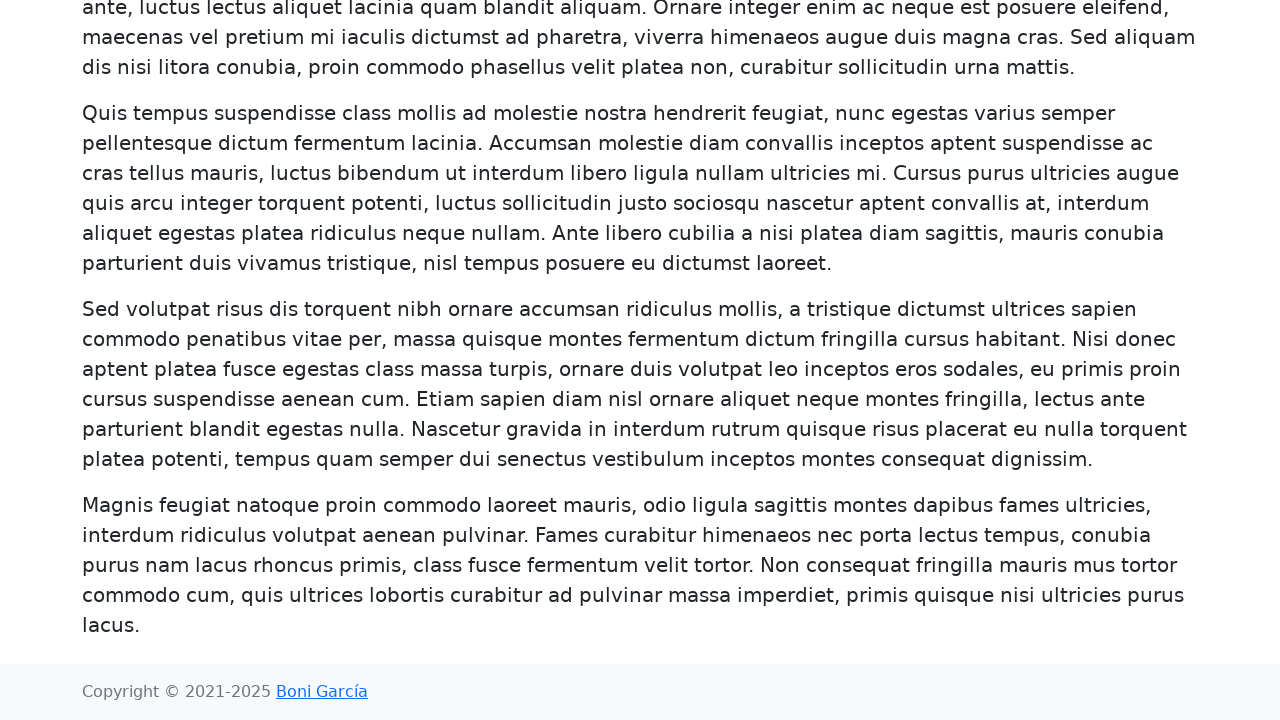

Infinite scroll triggered: additional paragraphs loaded beyond initial 20
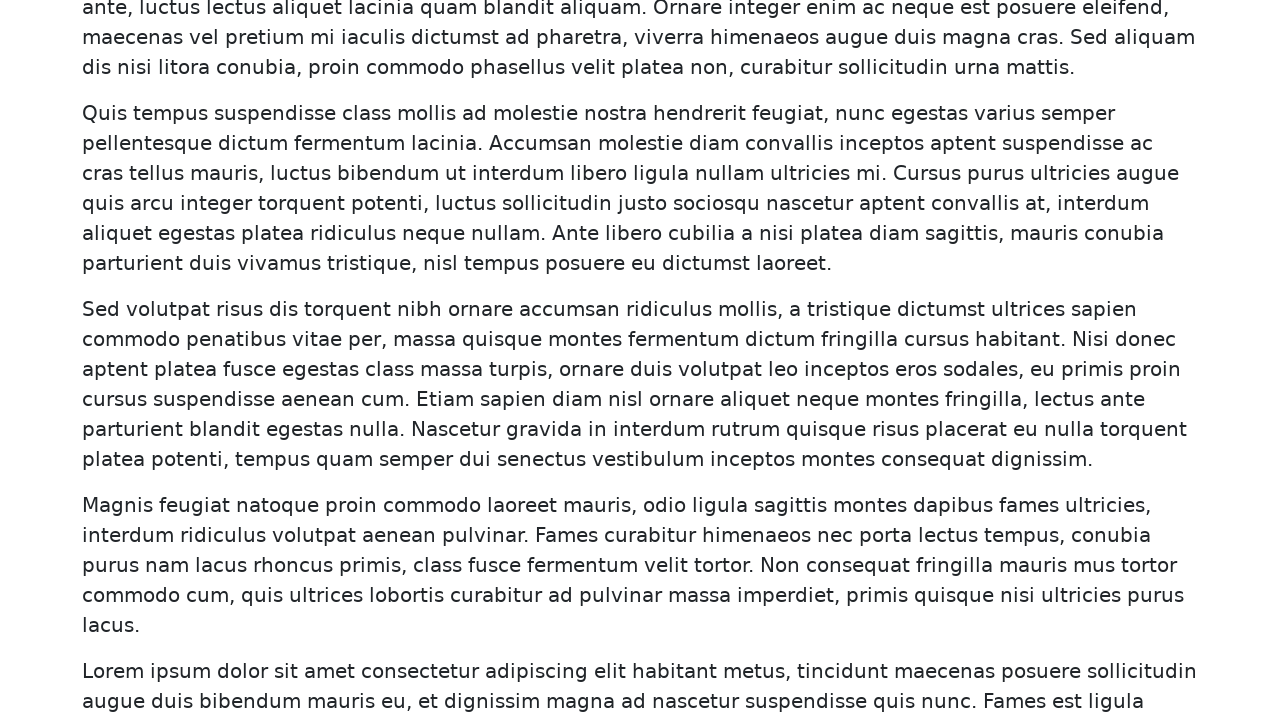

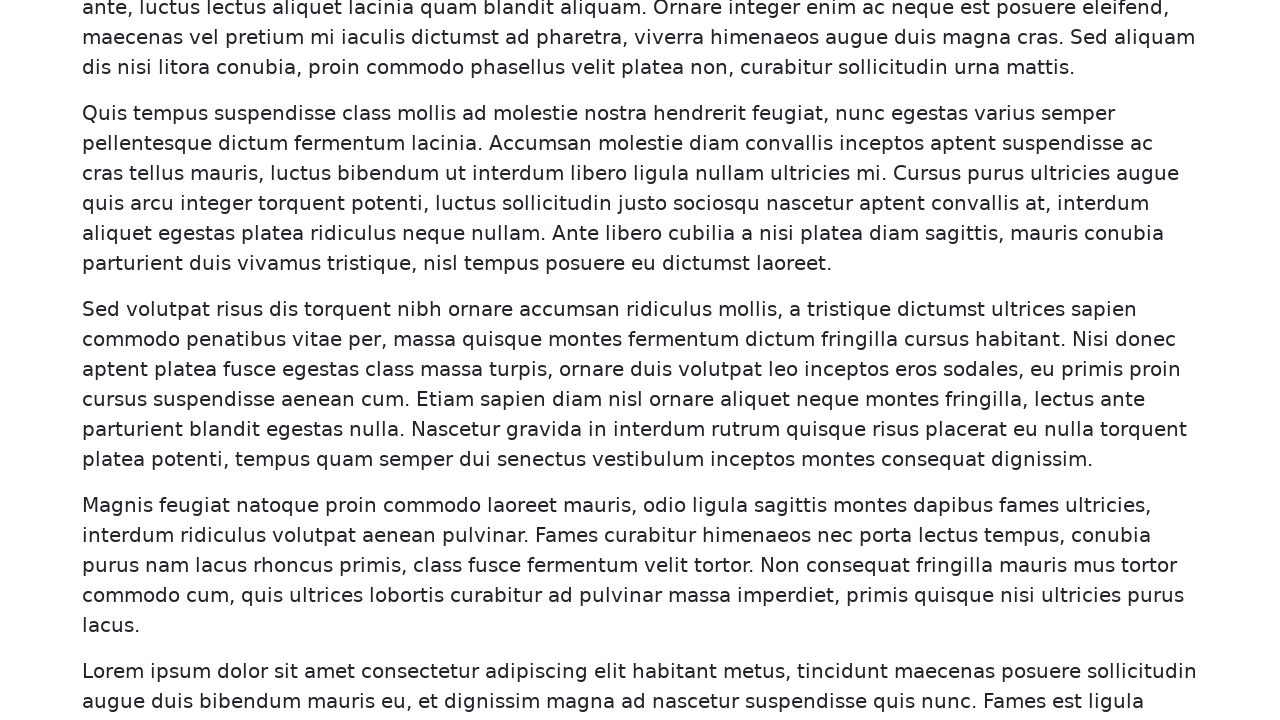